Scrolls down one screen using keyboard PAGE_DOWN key

Starting URL: https://automationexercise.com

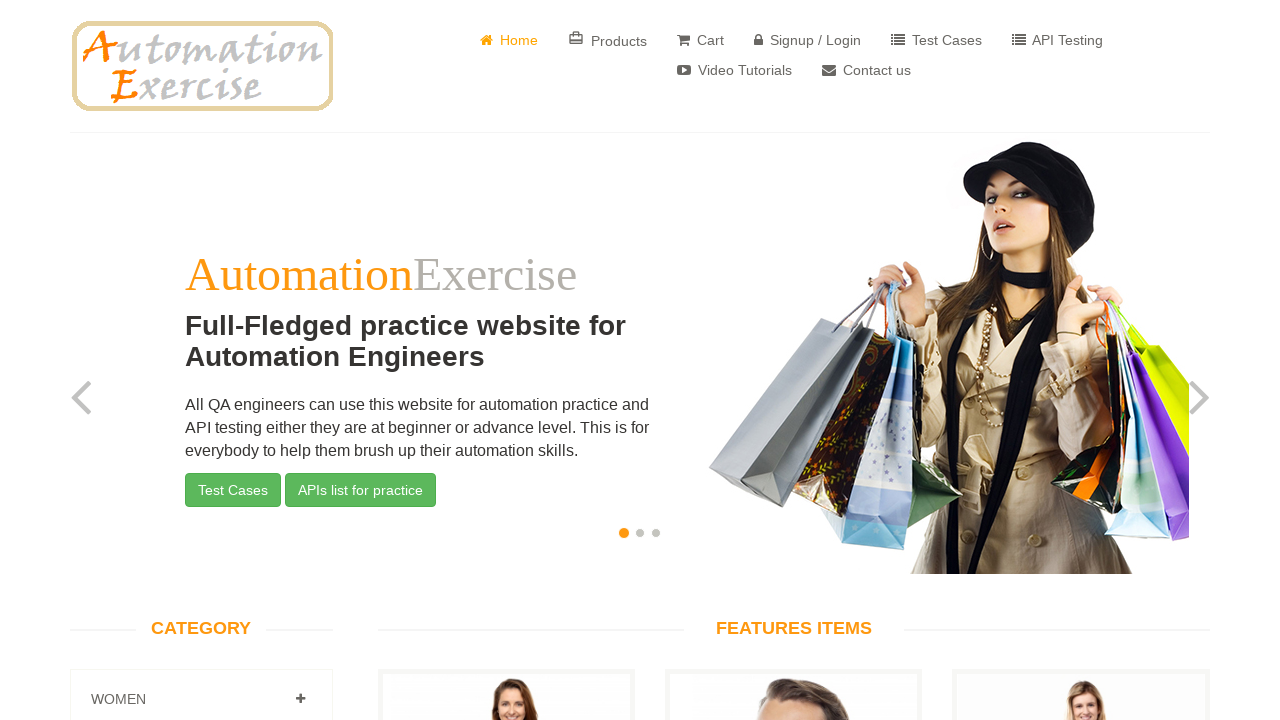

Scrolled down one screen using PAGE_DOWN key
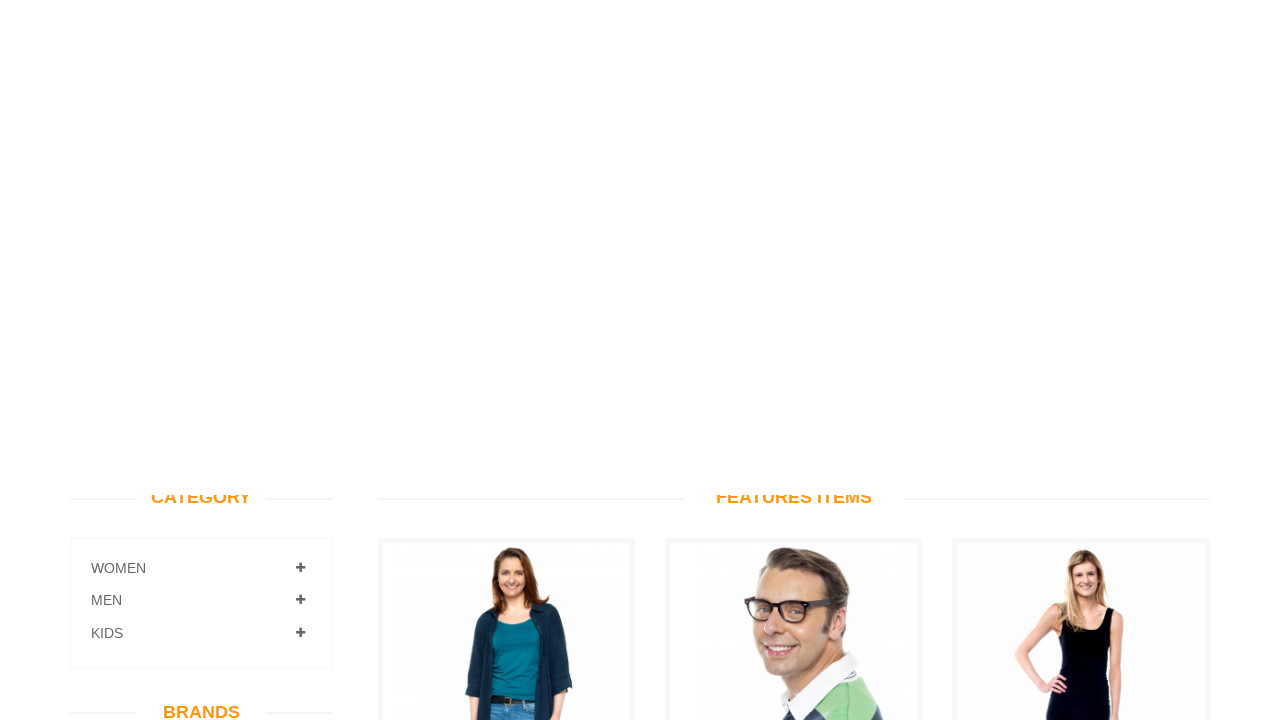

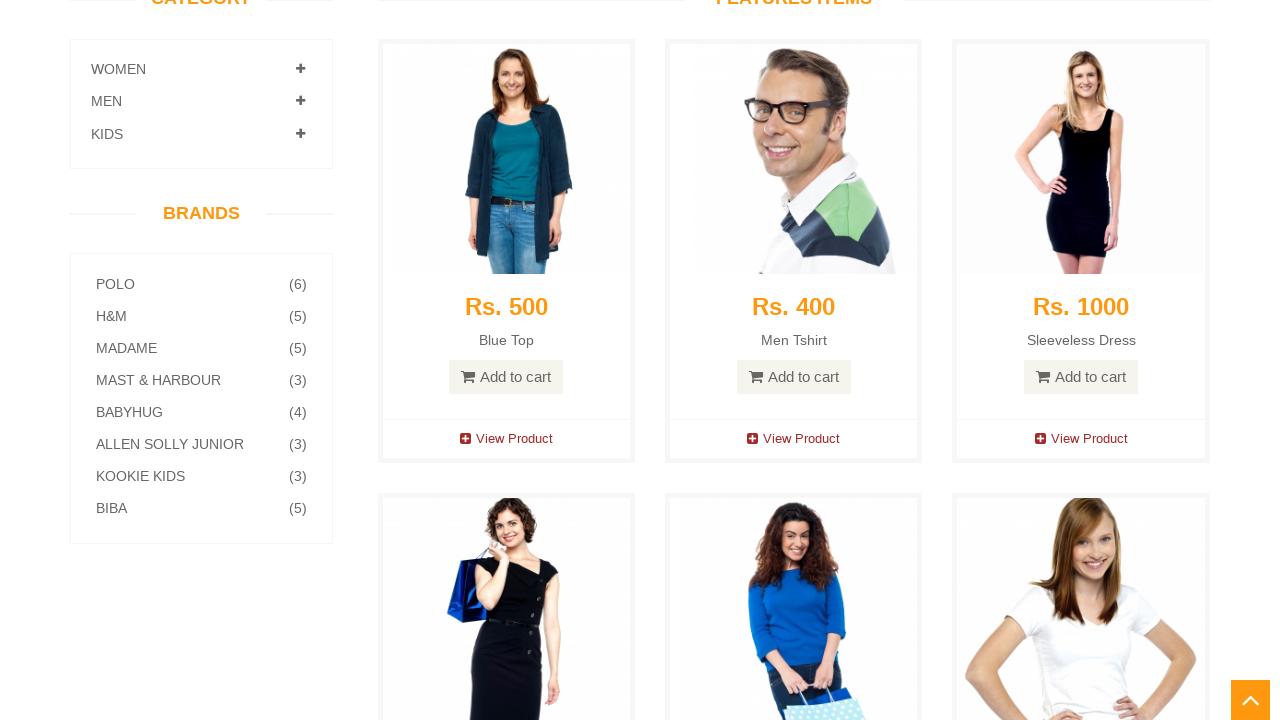